Tests radio button selection functionality by clicking Yes and Impressive radio buttons and validating the displayed text

Starting URL: https://demoqa.com/radio-button

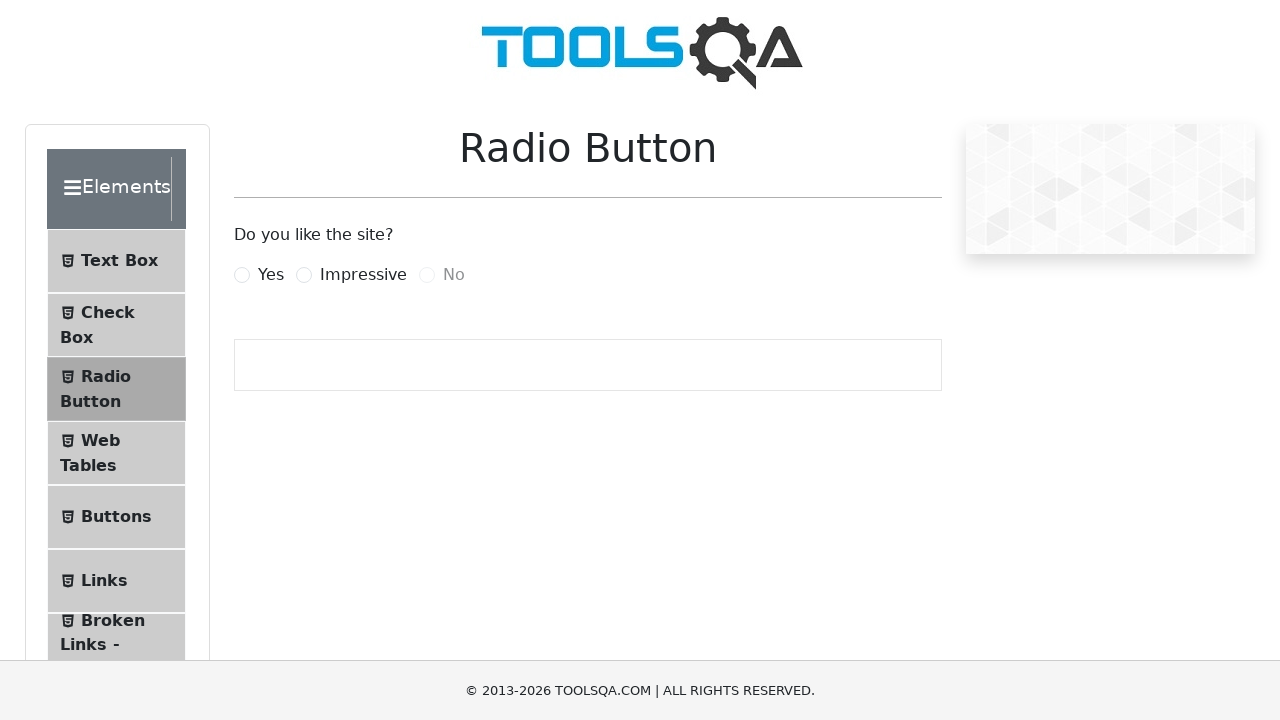

Clicked Yes radio button using JavaScript
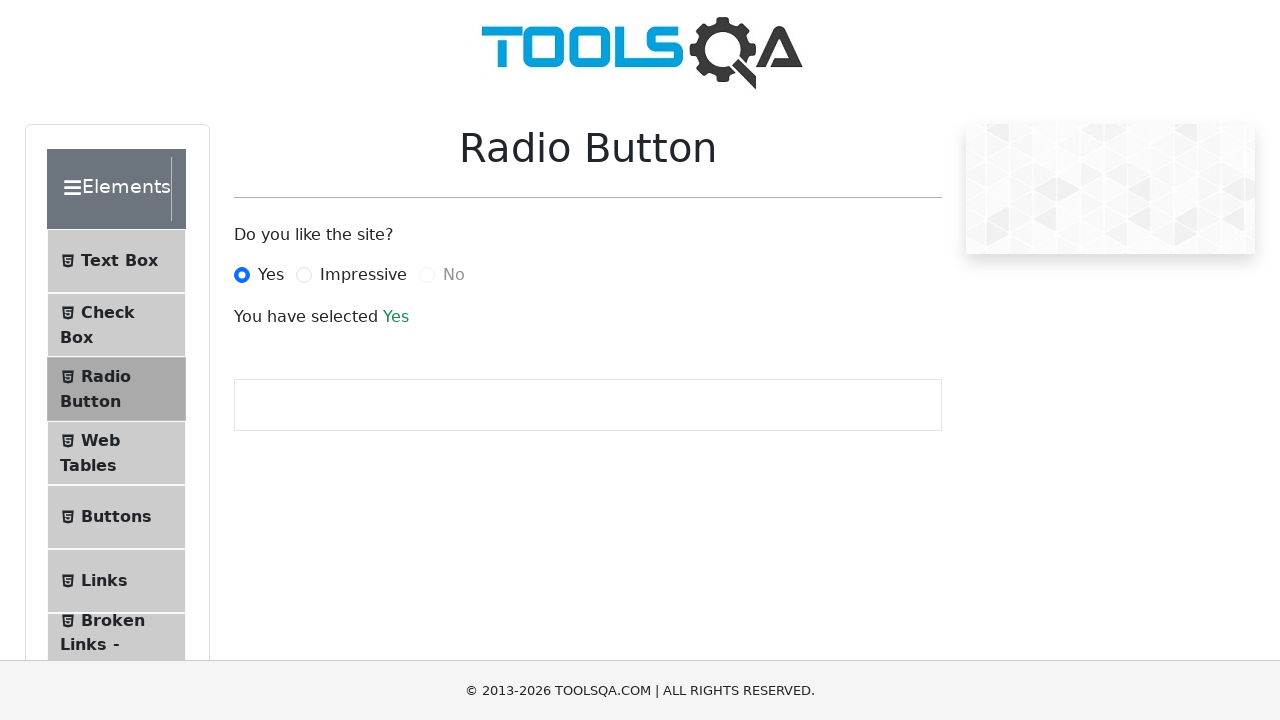

Waited for result text to appear
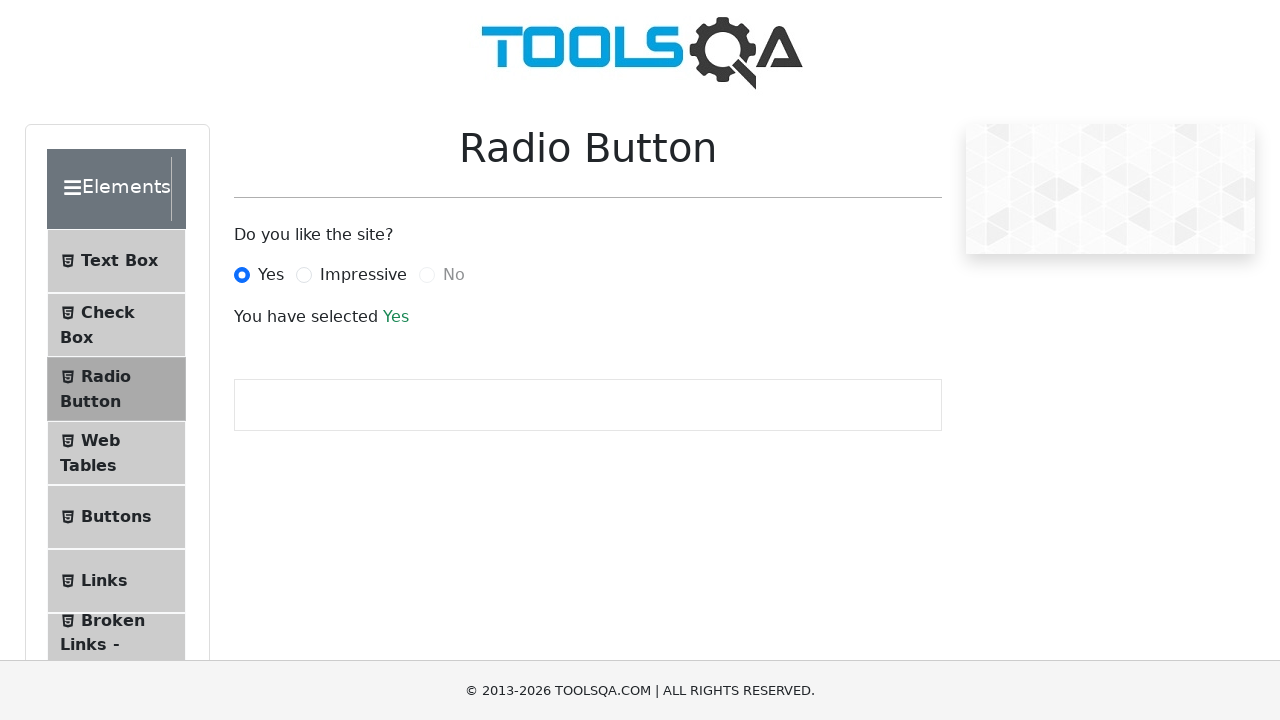

Retrieved text content from result element
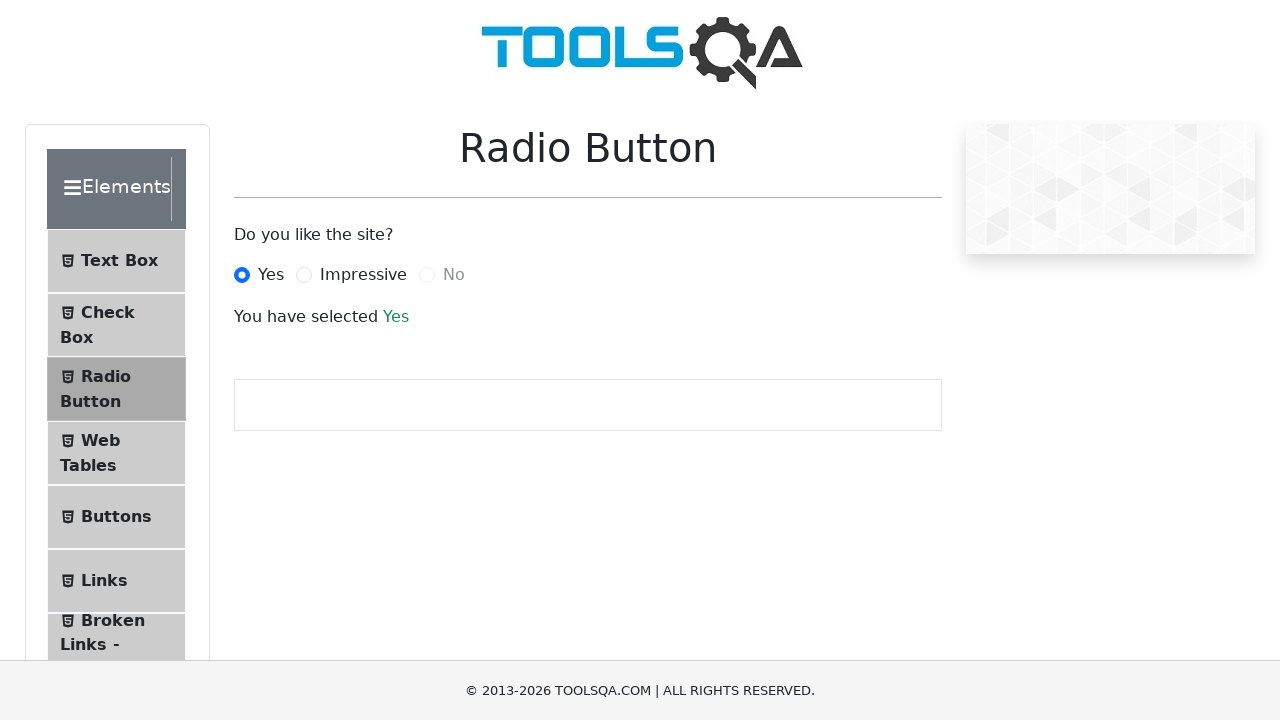

Verified 'You have selected Yes' text is displayed
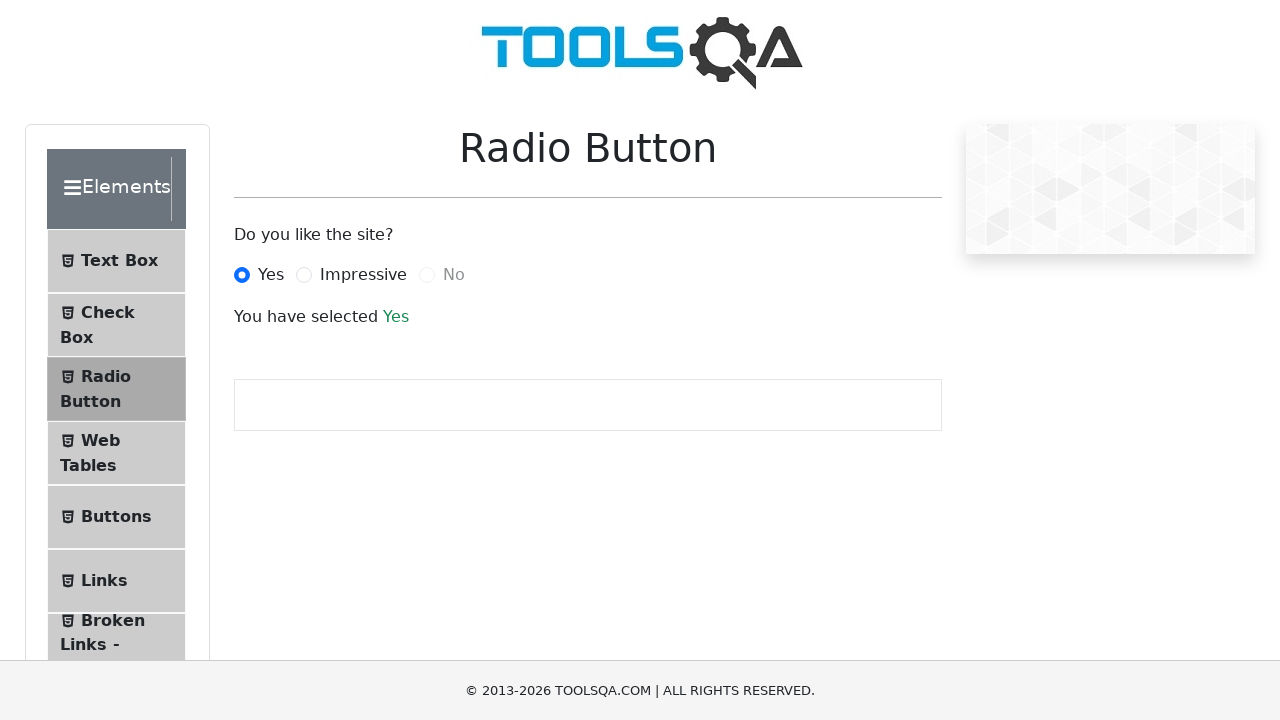

Clicked Impressive radio button using JavaScript
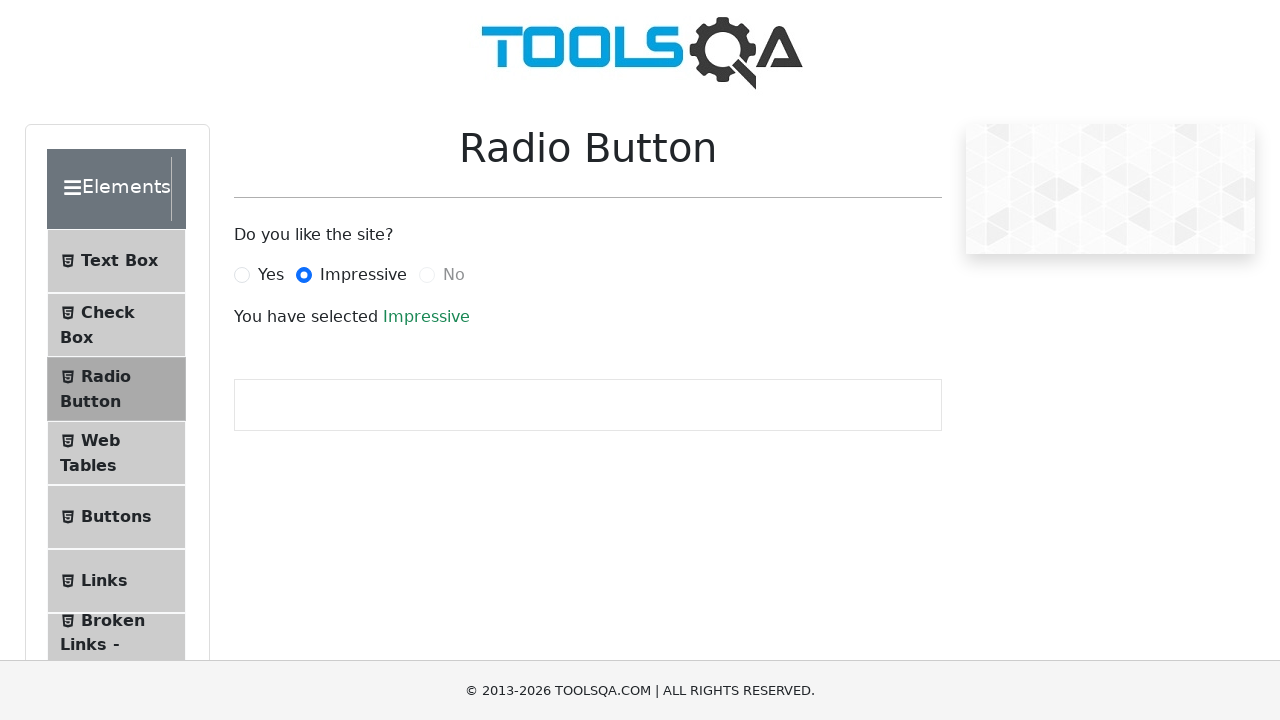

Retrieved text content after clicking Impressive button
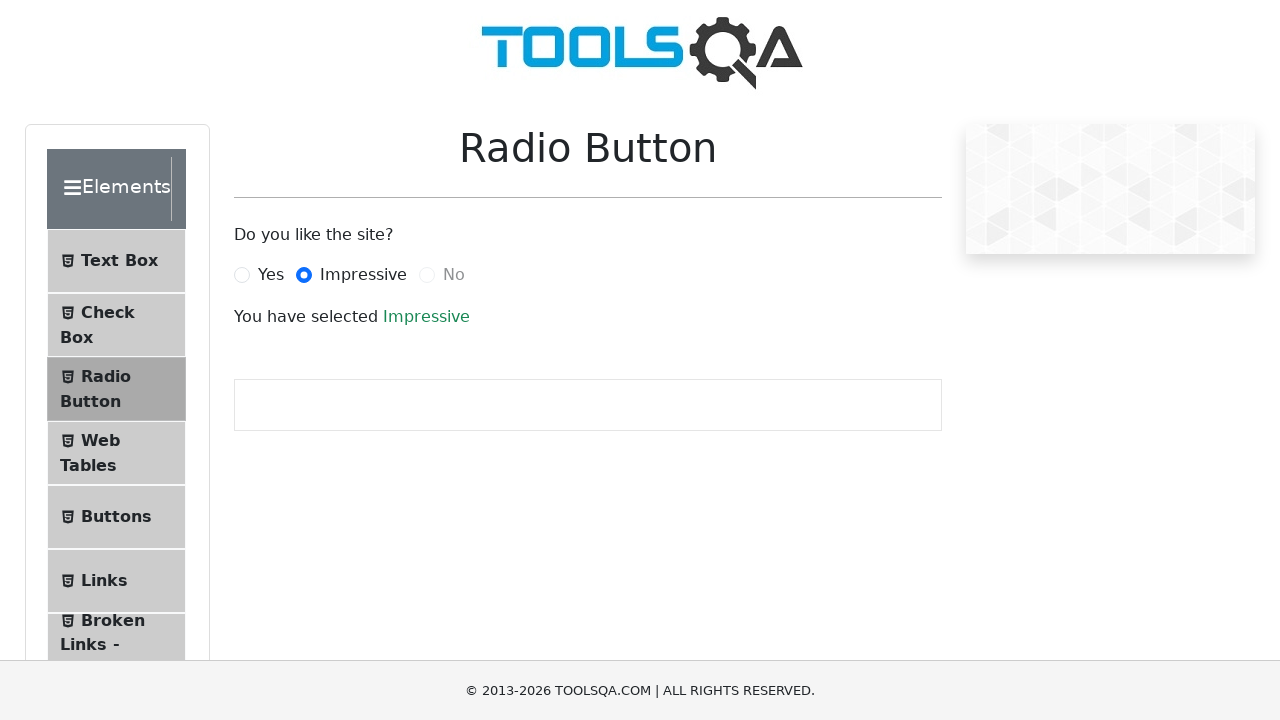

Verified 'You have selected Impressive' text is displayed
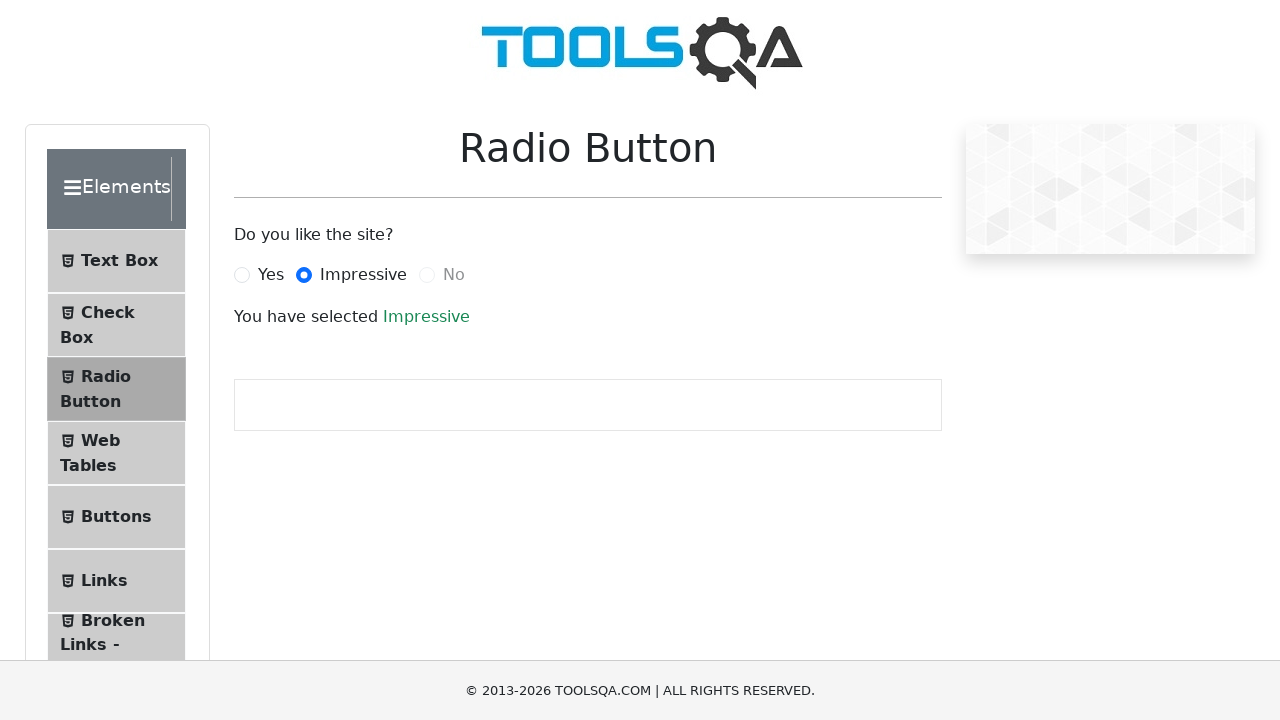

Located No radio button element
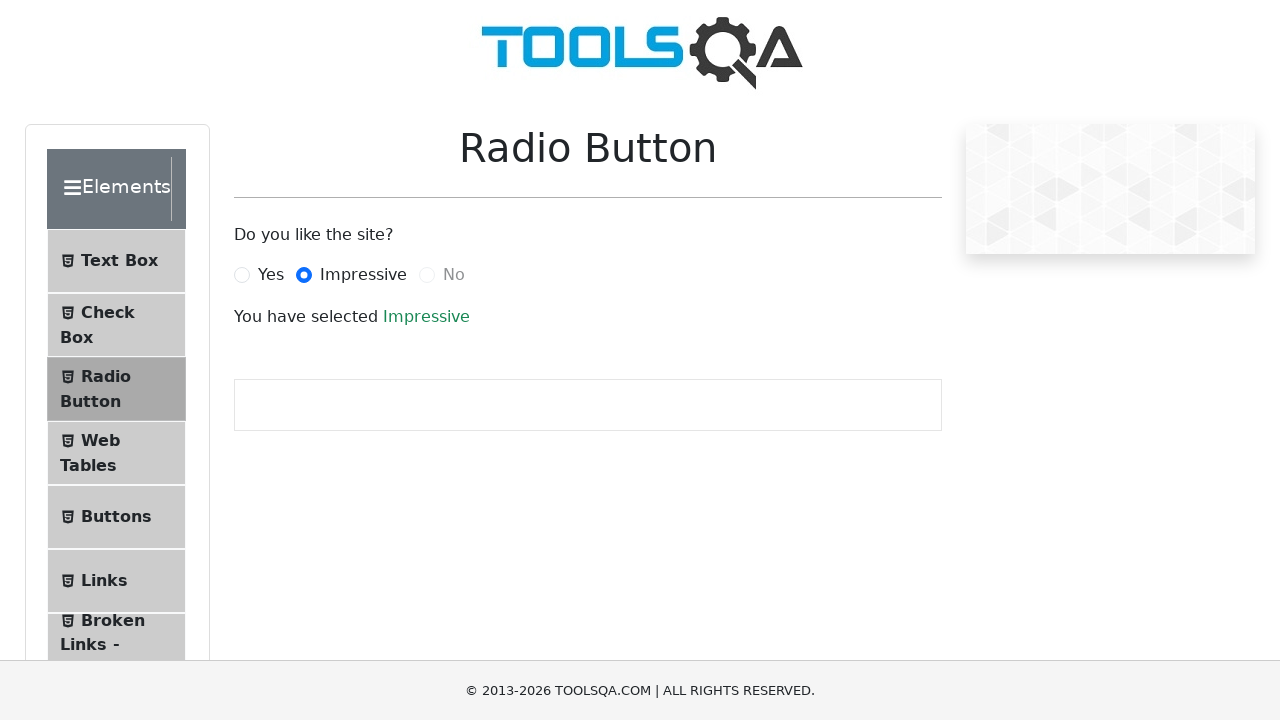

Verified No radio button is disabled
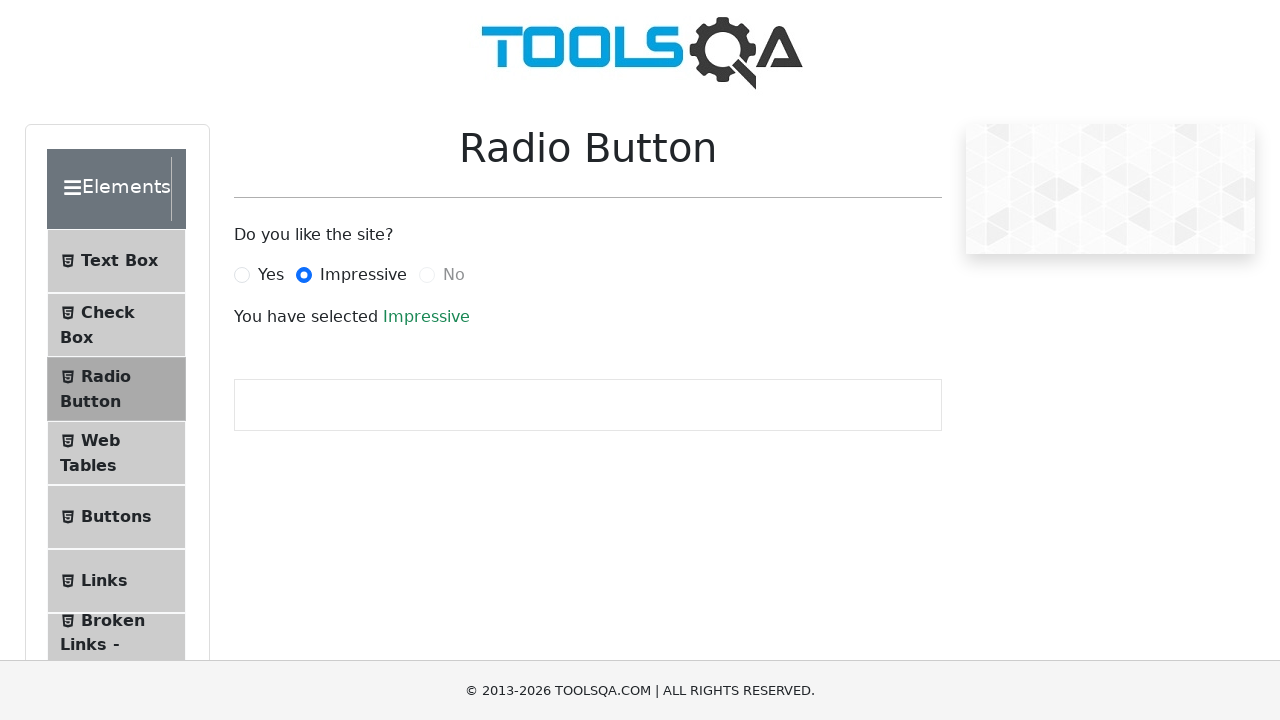

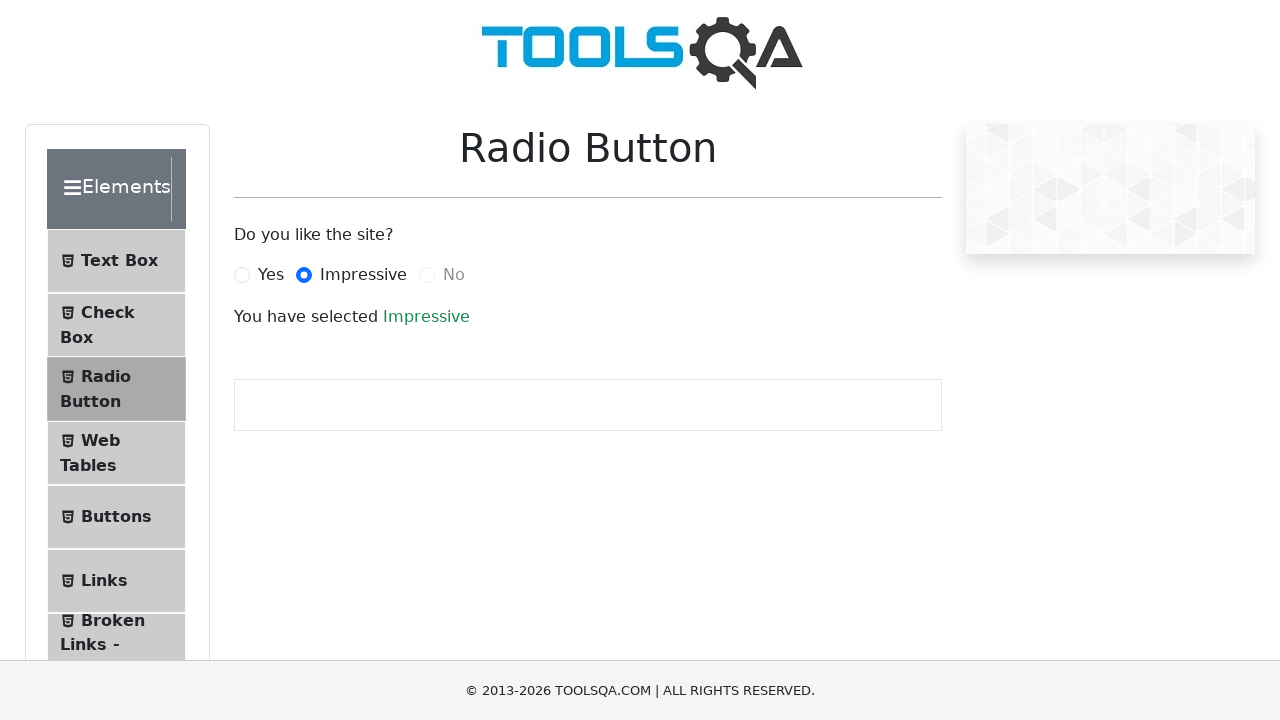